Tests a complex todo workflow including adding tasks, marking as completed, editing, deleting, and filtering todos

Starting URL: https://todomvc.com/examples/typescript-react/

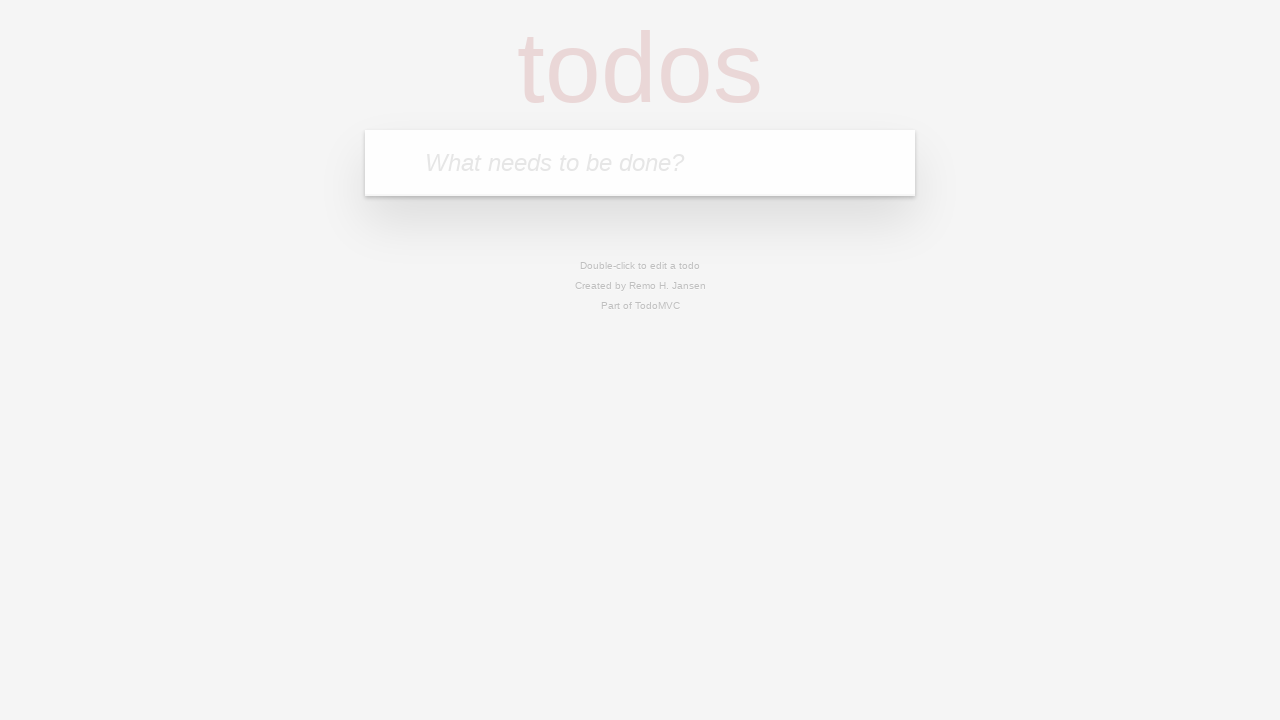

Filled new todo field with 'Learn Playwright' on .new-todo
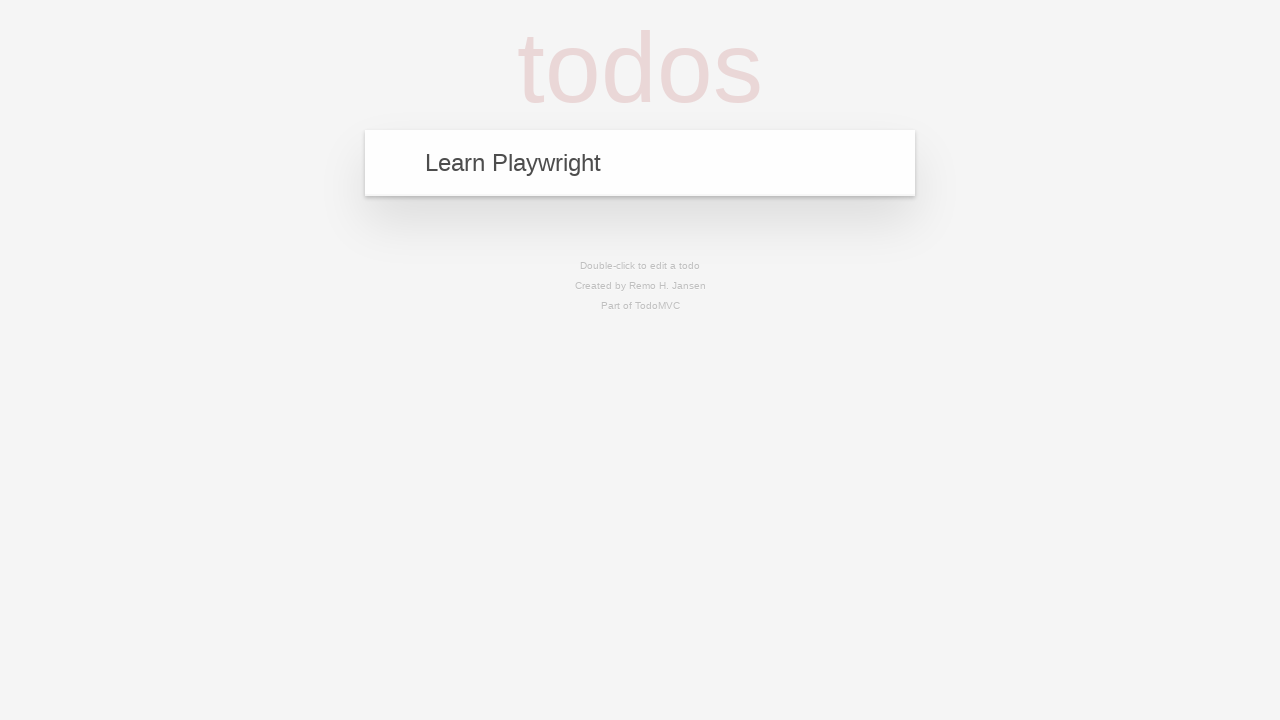

Pressed Enter to add first task on .new-todo
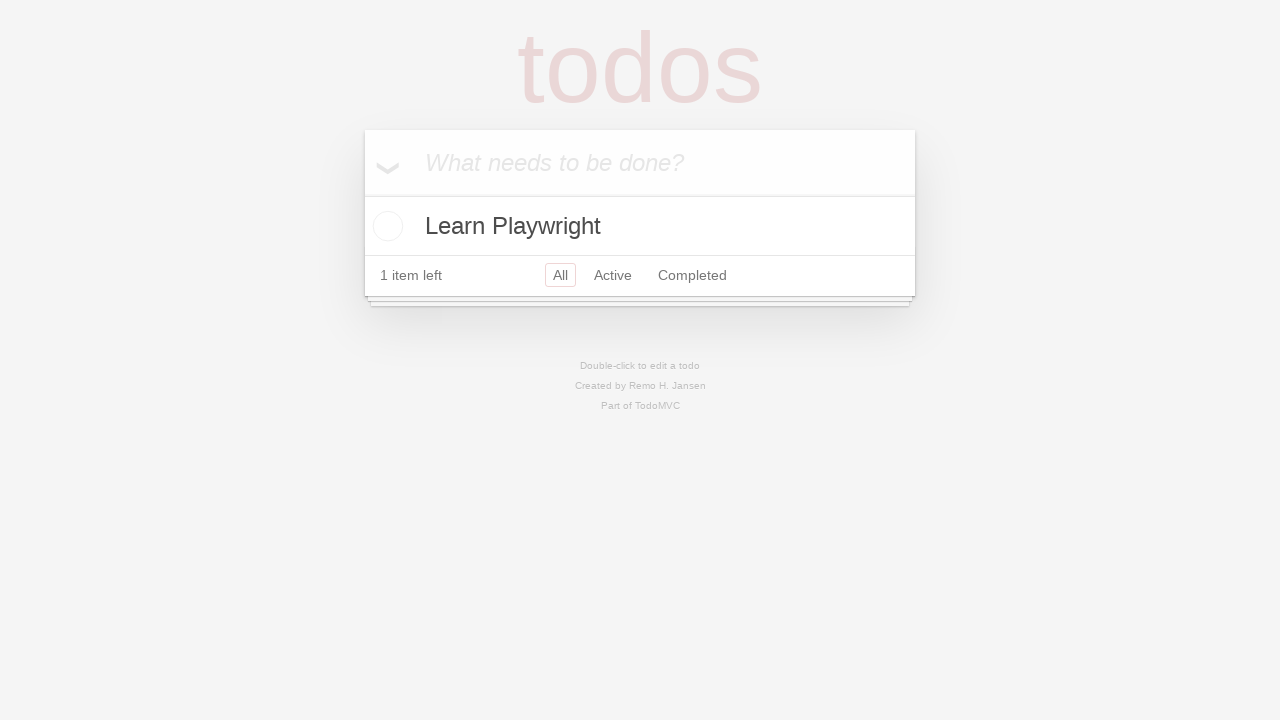

Filled new todo field with 'Write tests' on .new-todo
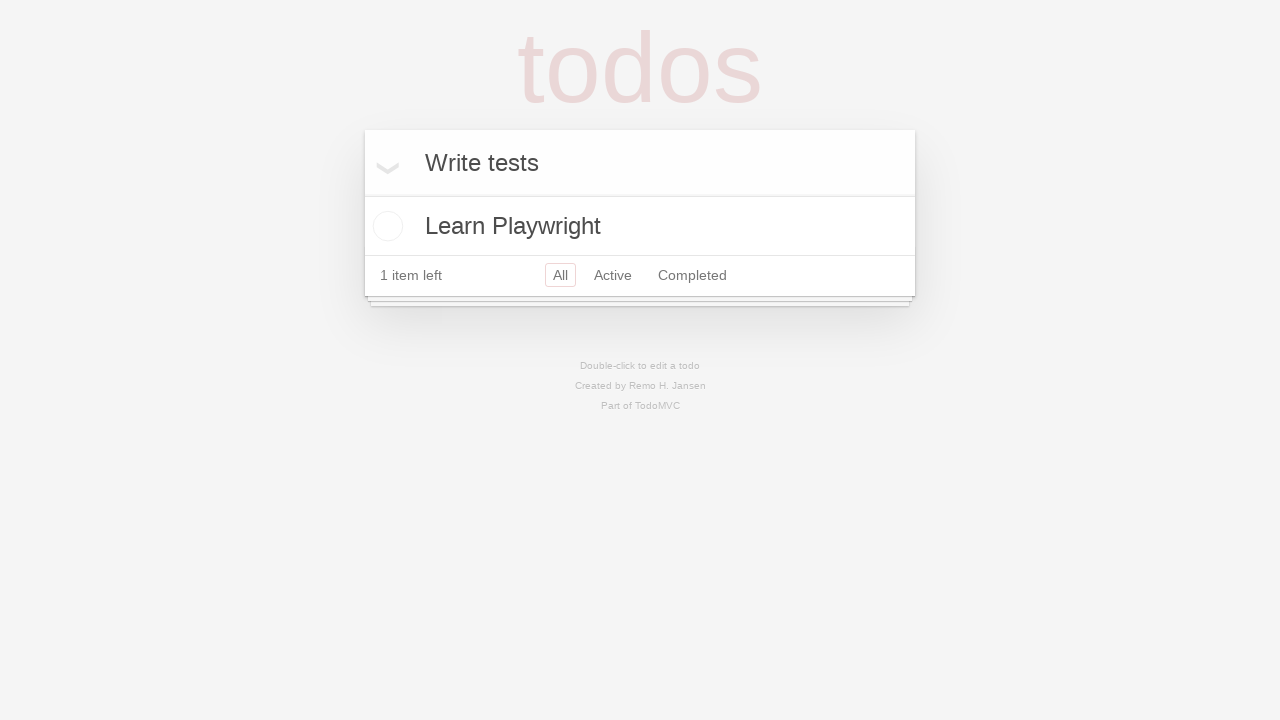

Pressed Enter to add second task on .new-todo
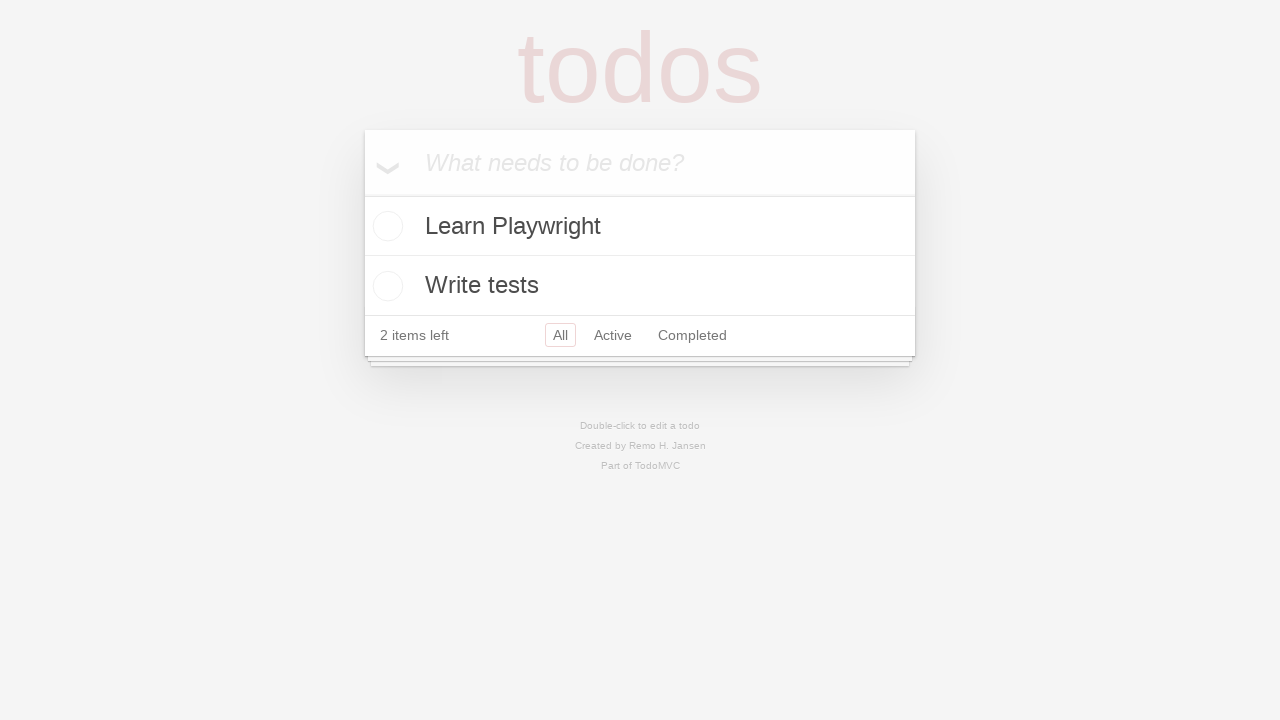

Marked 'Learn Playwright' task as completed at (385, 226) on text=Learn Playwright >> xpath=../.. >> .toggle
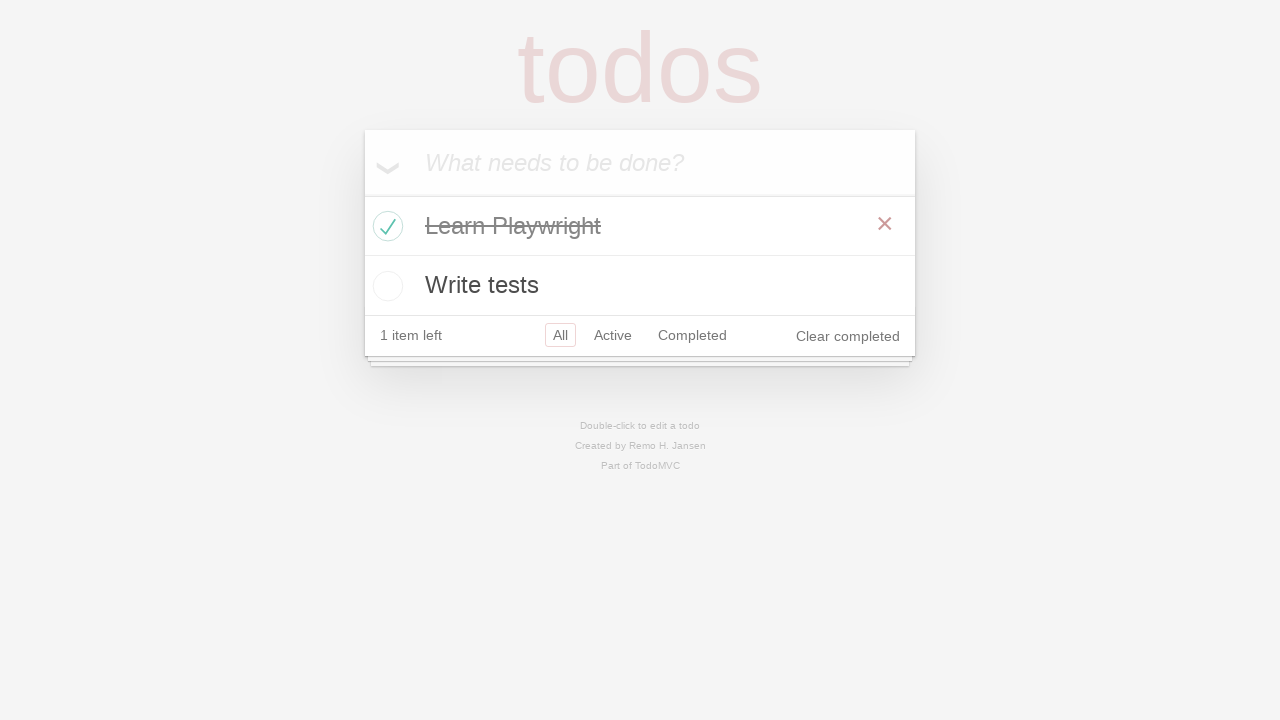

Double-clicked 'Write tests' task to enter edit mode at (640, 286) on text=Write tests
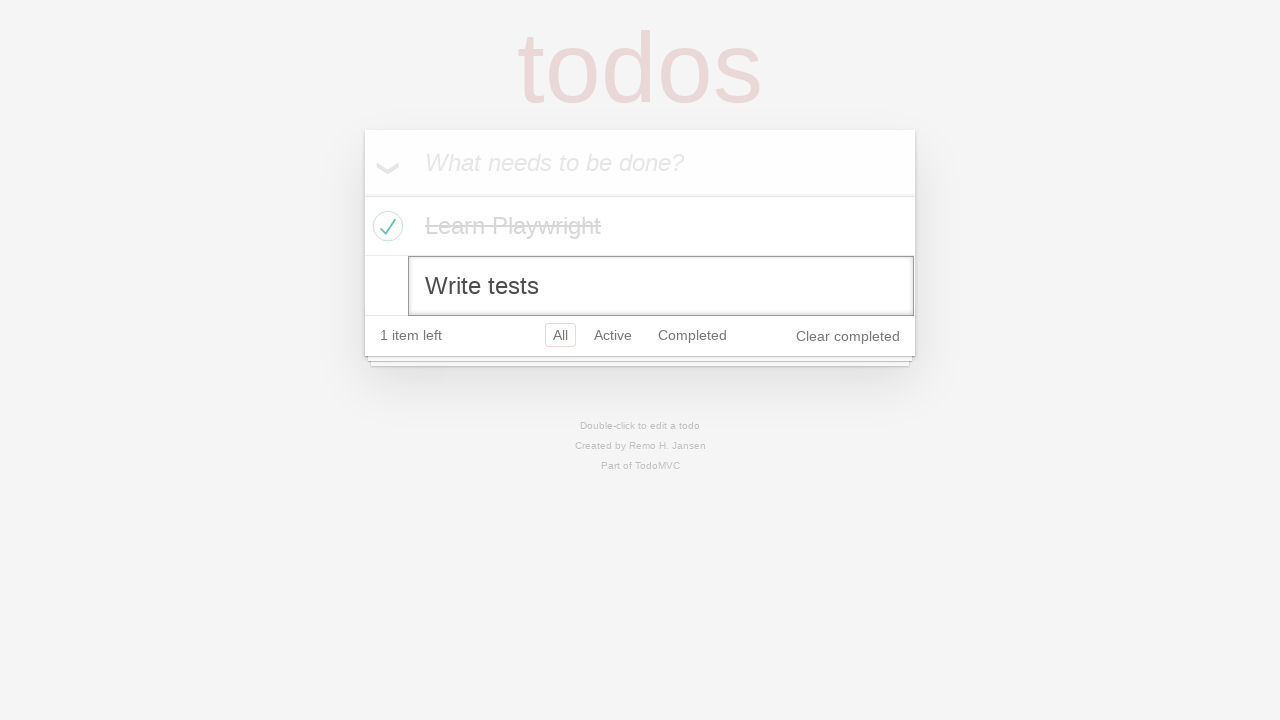

Updated task text from 'Write tests' to 'Write better tests' on .todo-list li.editing .edit
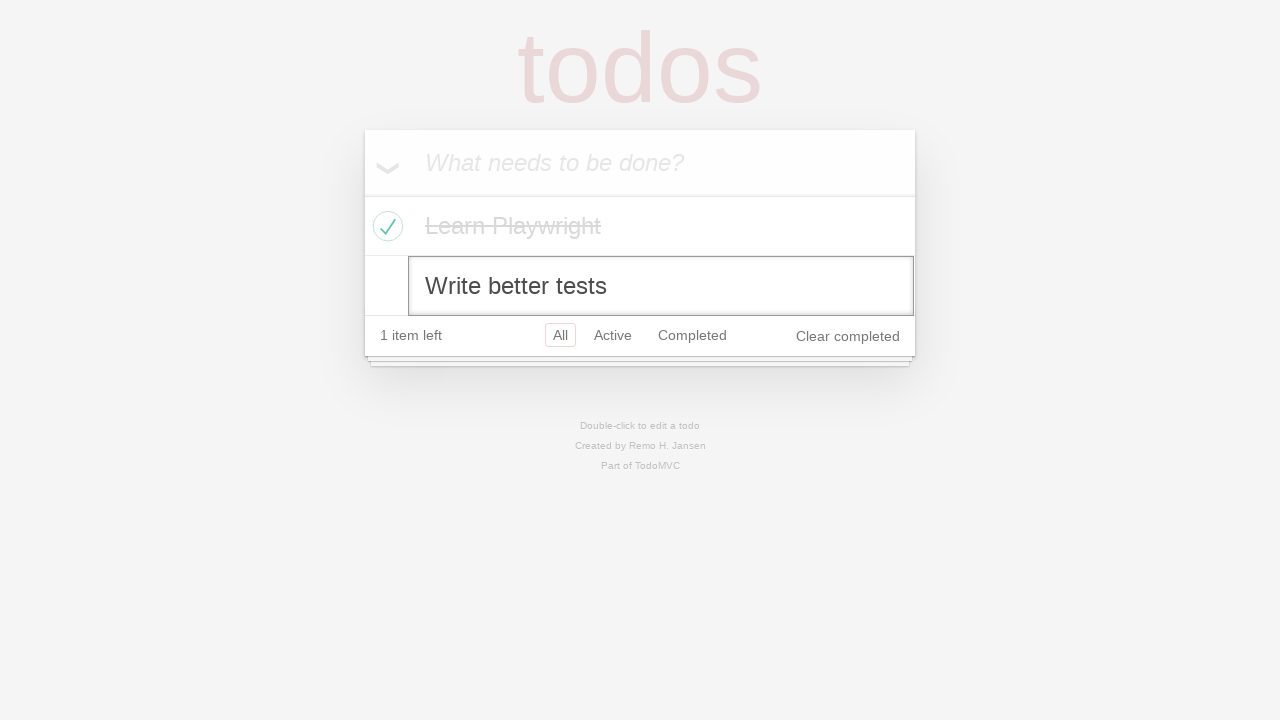

Pressed Enter to confirm task edit on .todo-list li.editing .edit
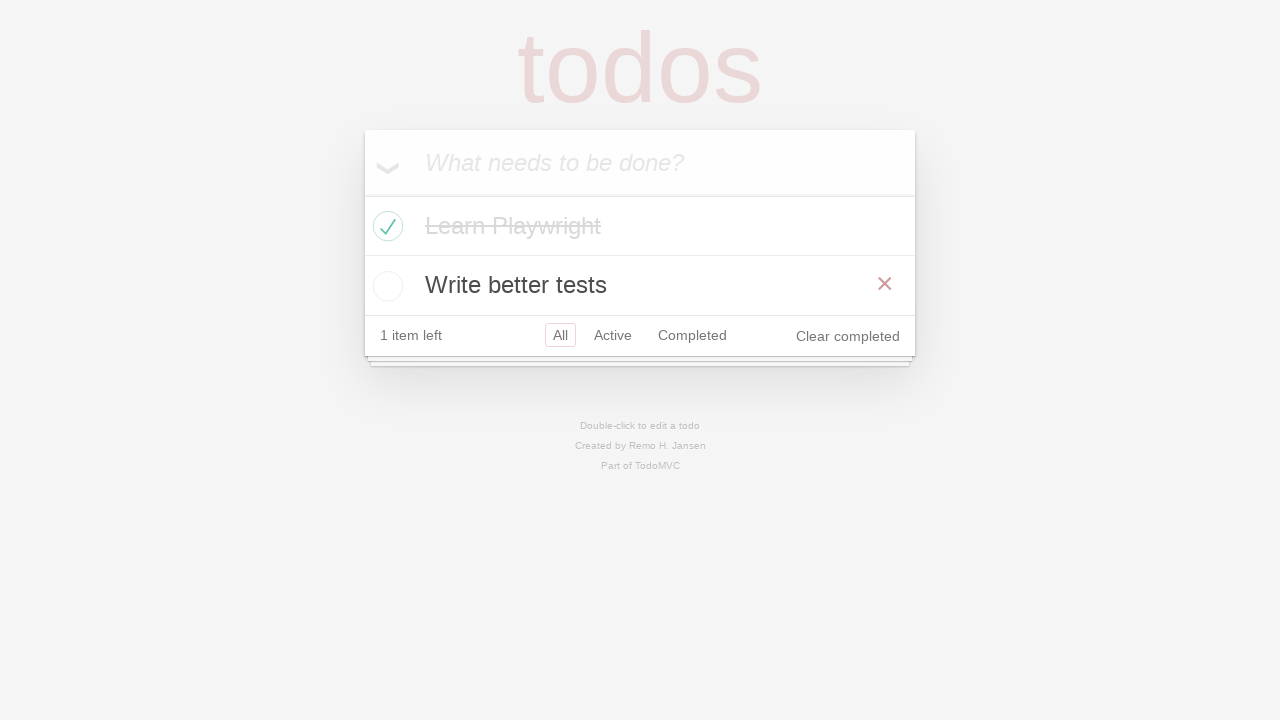

Hovered over 'Learn Playwright' task to reveal delete button at (640, 226) on text=Learn Playwright
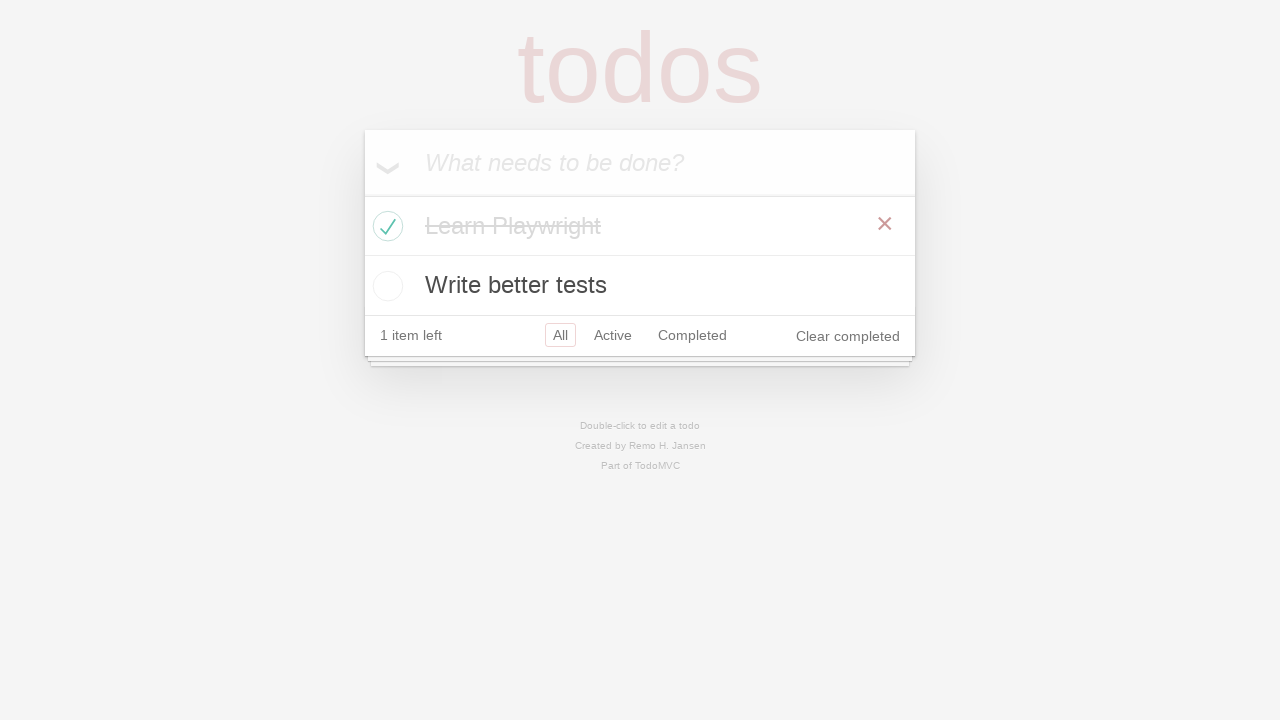

Clicked delete button to remove 'Learn Playwright' task at (885, 224) on text=Learn Playwright >> xpath=../.. >> button.destroy
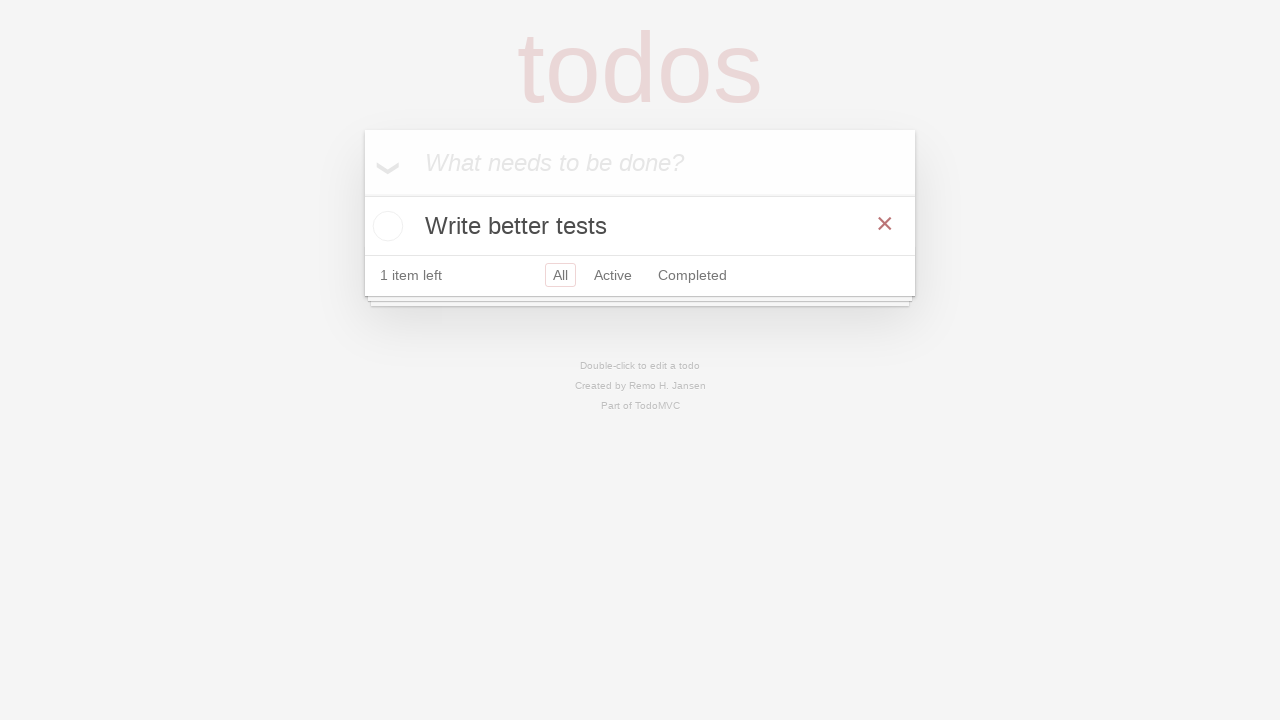

Clicked 'Active' filter to show only incomplete tasks at (613, 275) on a:has-text('Active')
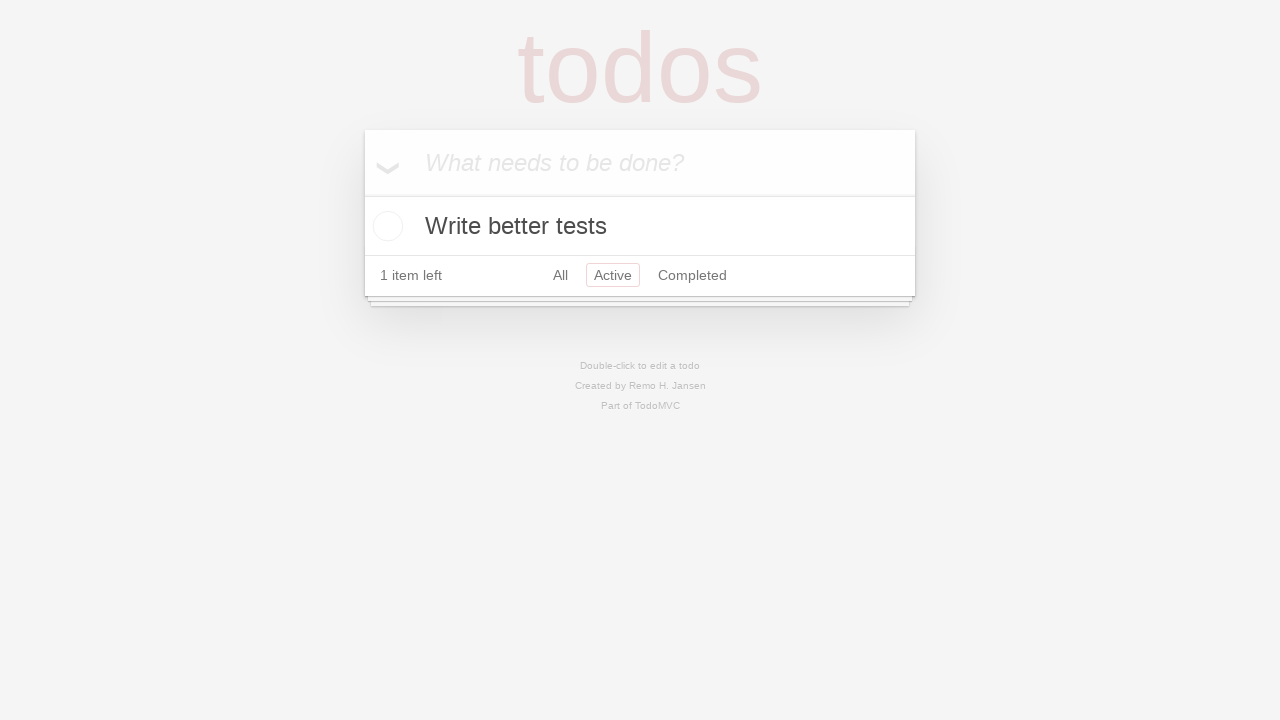

Confirmed filtered todo list is displayed
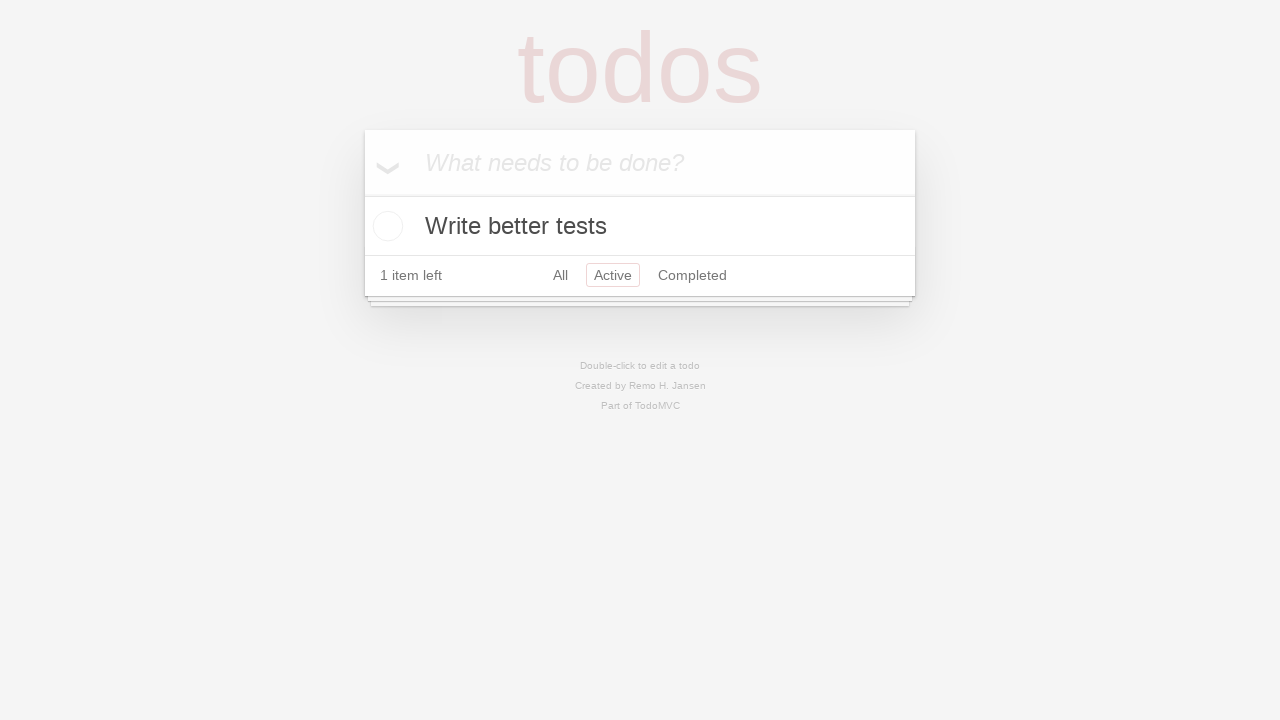

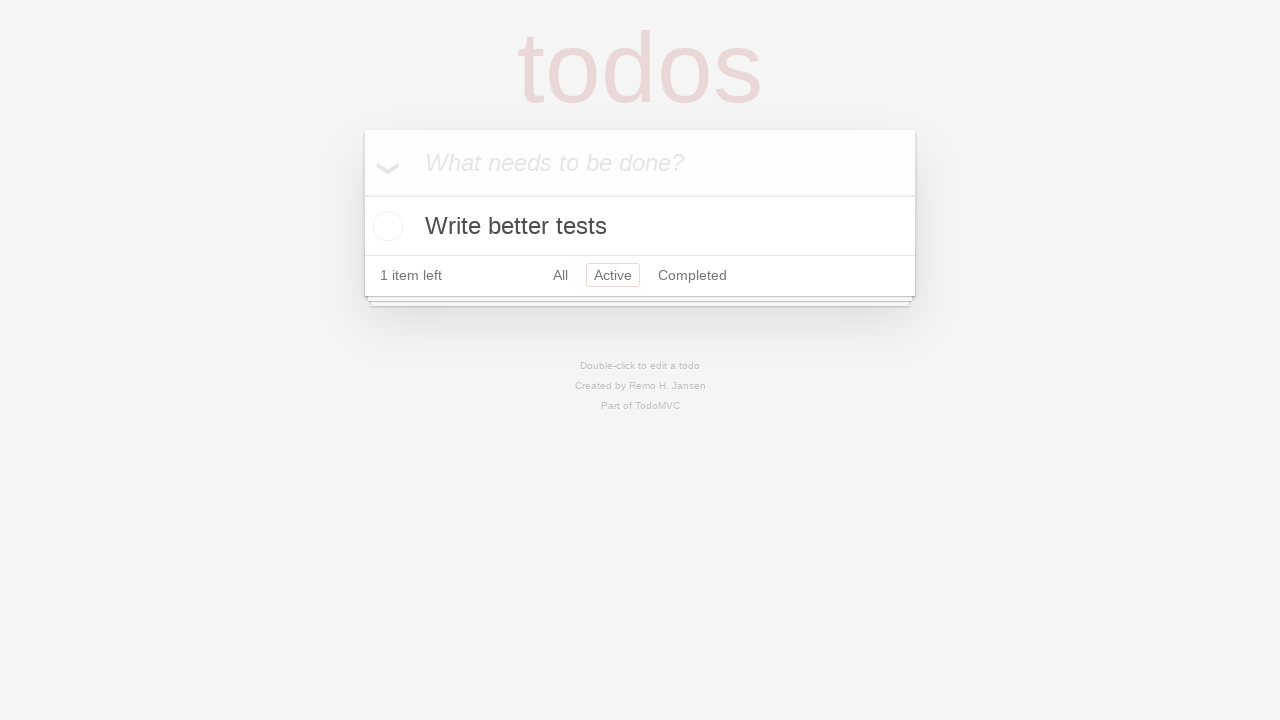